Tests that checkbox 1 starts in an unchecked state on the checkboxes page

Starting URL: https://the-internet.herokuapp.com/

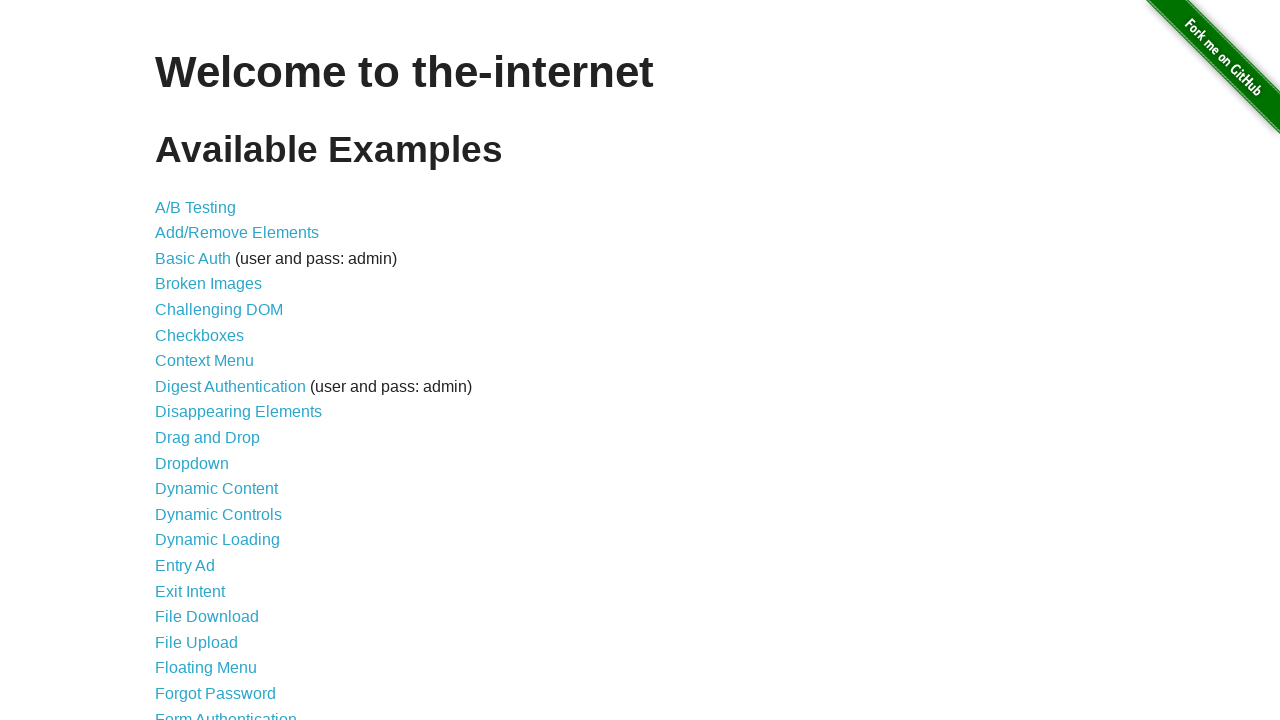

Clicked Checkboxes link to navigate to checkboxes page at (200, 335) on text=Checkboxes
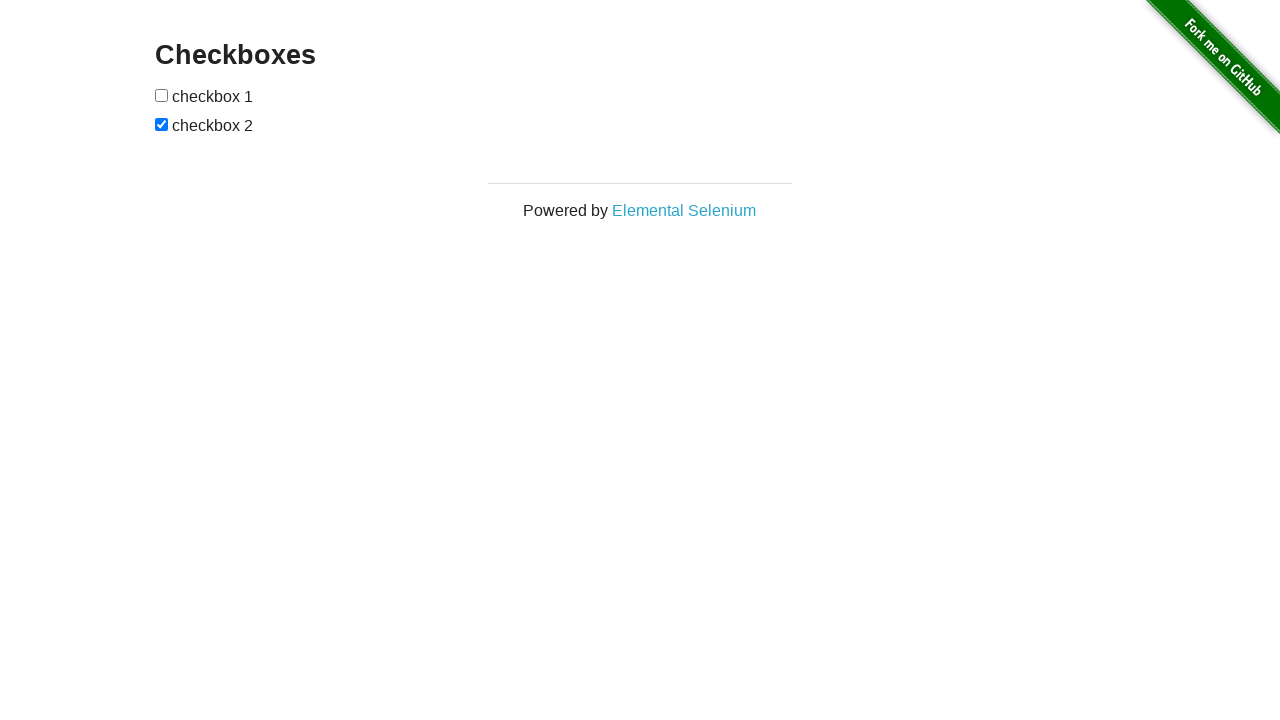

Checkboxes loaded and are visible
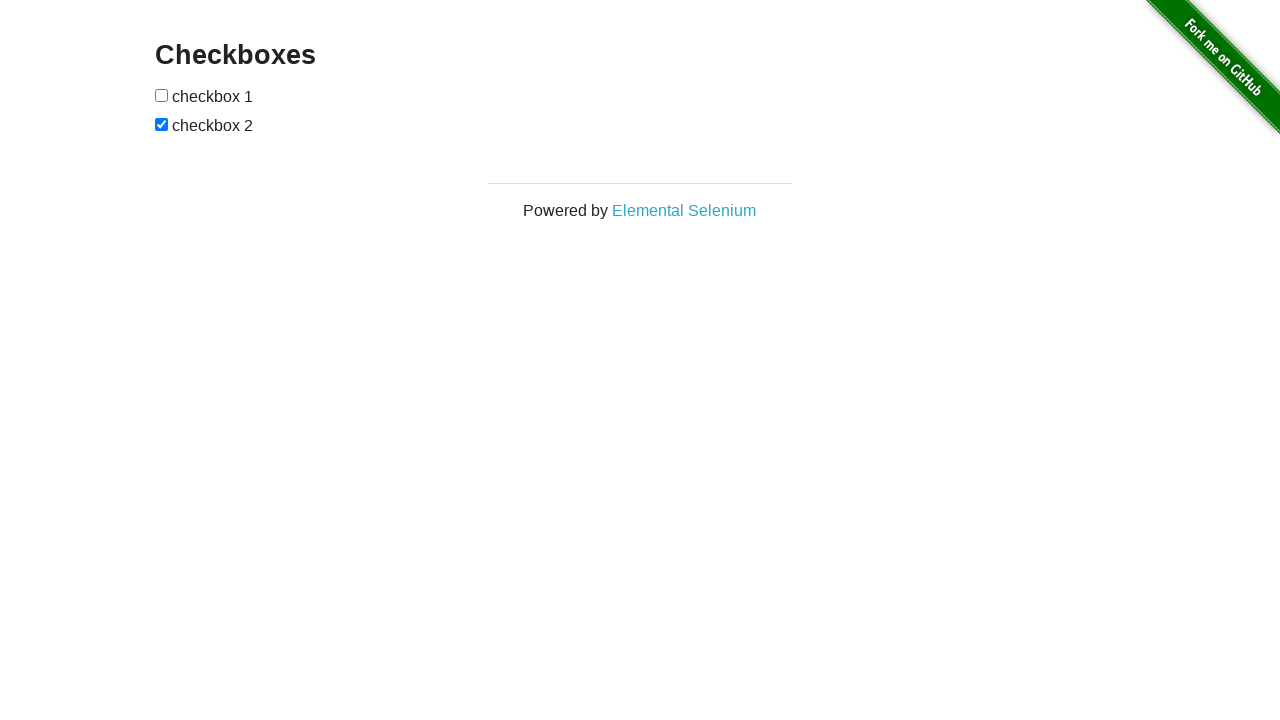

Located first checkbox element
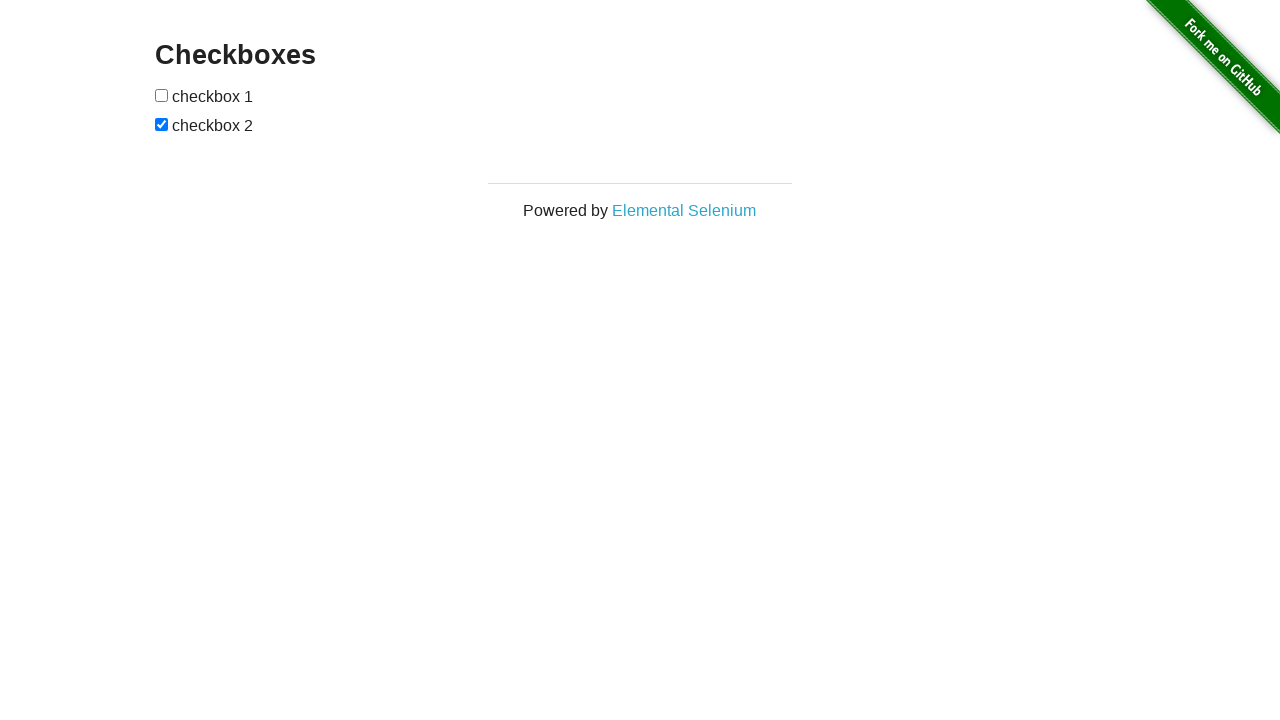

Verified that checkbox 1 starts in unchecked state
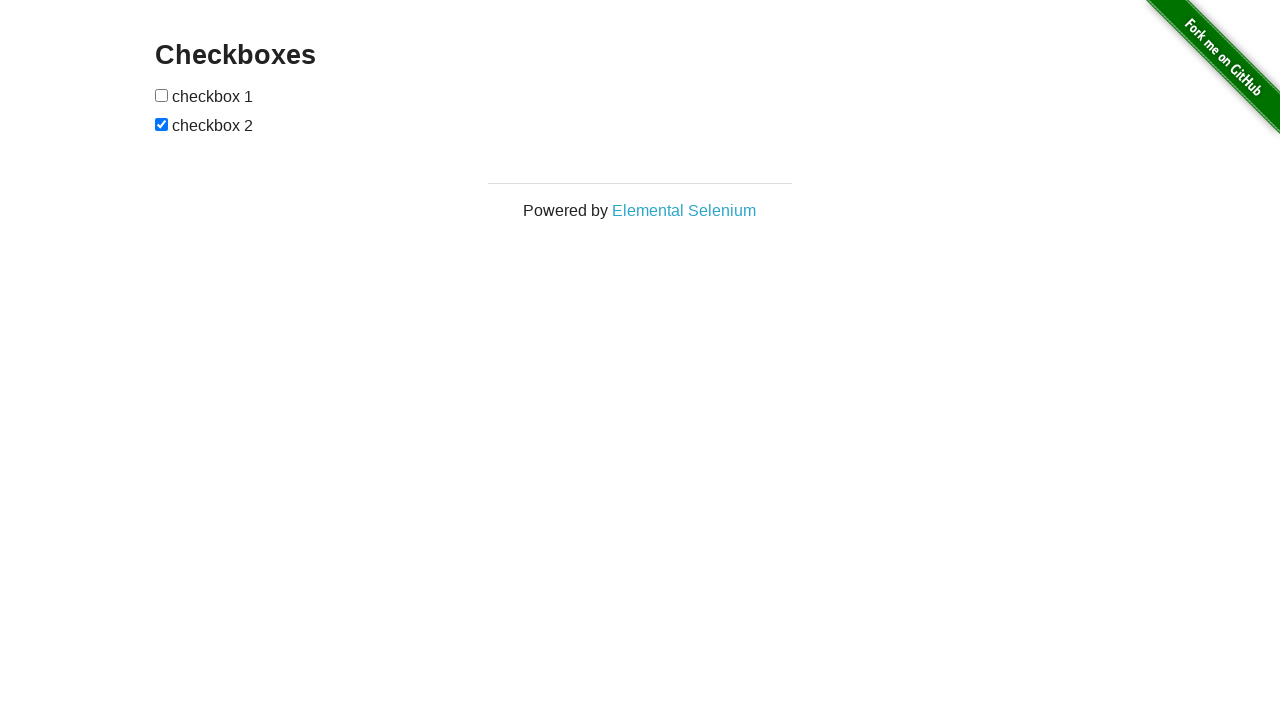

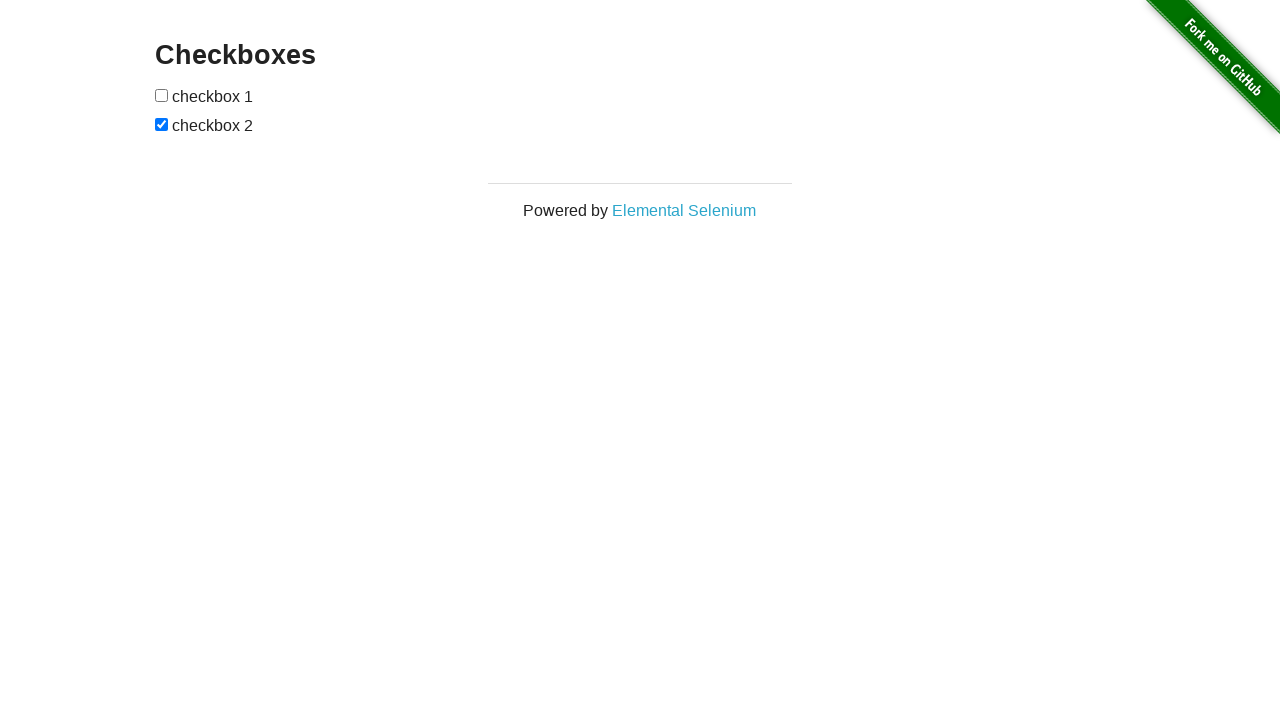